Tests handling a prompt dialog by entering text and dismissing it

Starting URL: https://testpages.eviltester.com/styled/alerts/alert-test.html

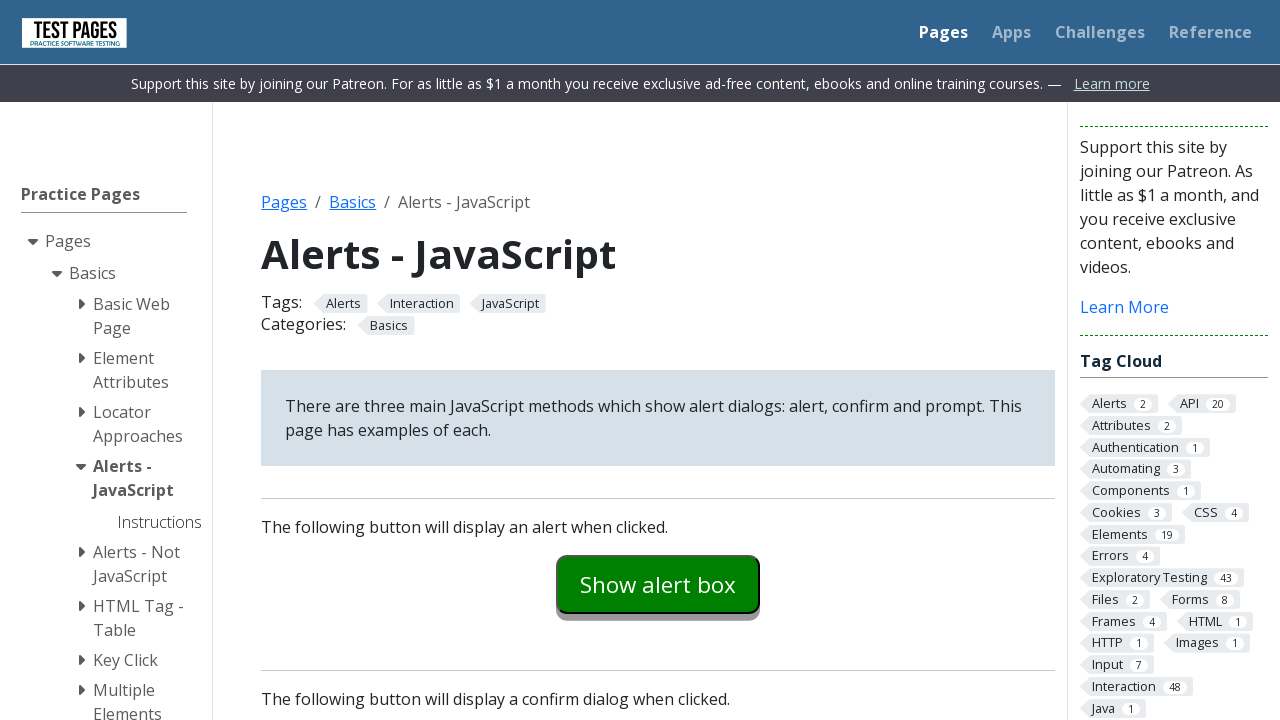

Set up dialog handler to dismiss prompt
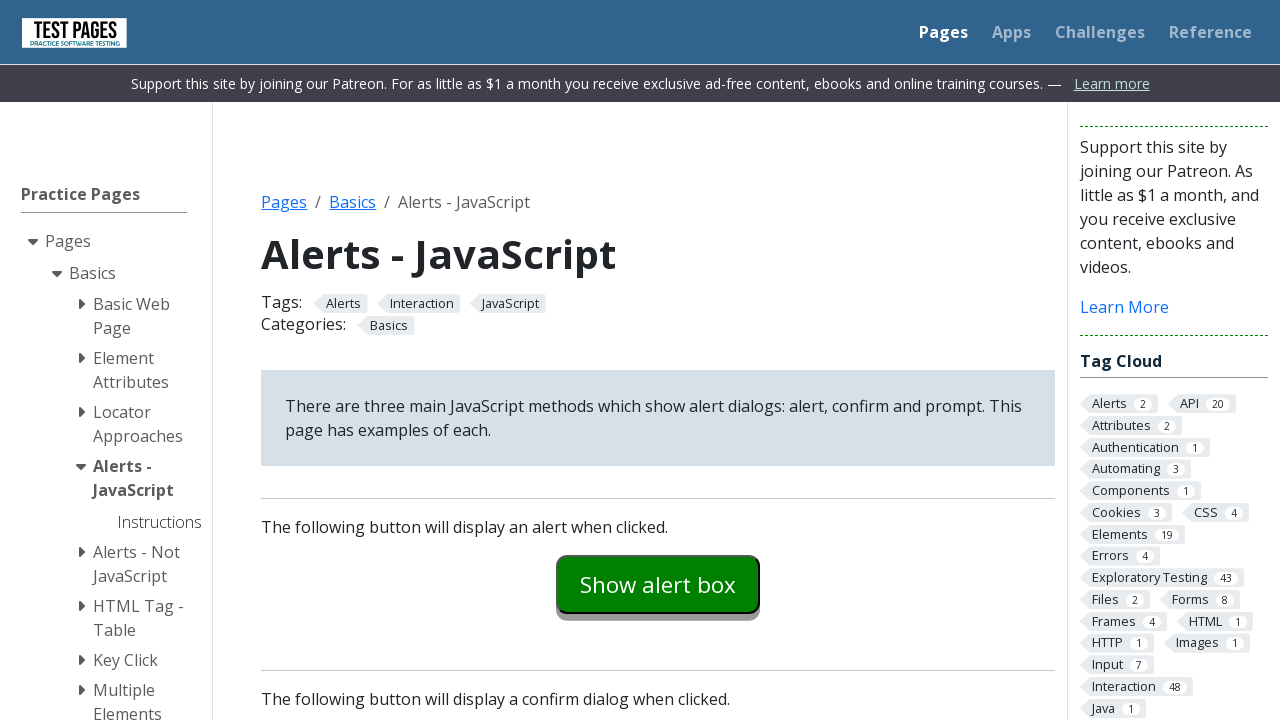

Clicked prompt button to trigger dialog at (658, 360) on #promptexample
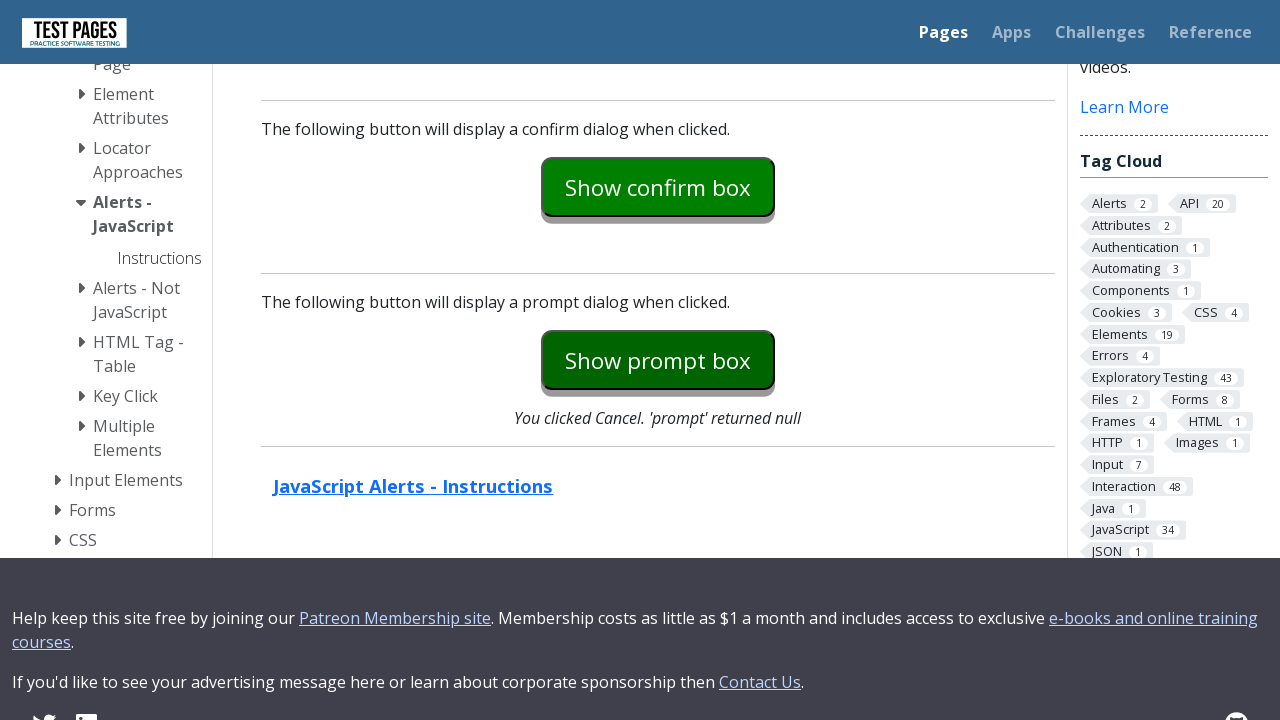

Prompt explanation text appeared after dismissing dialog
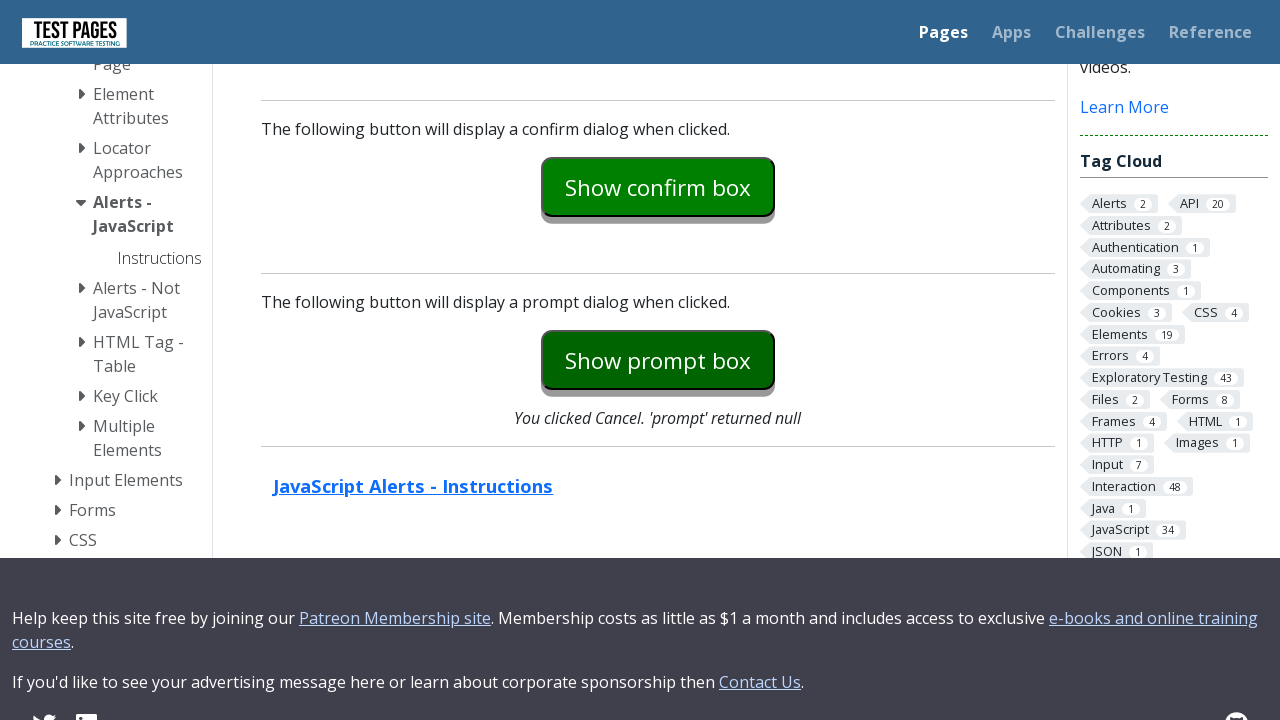

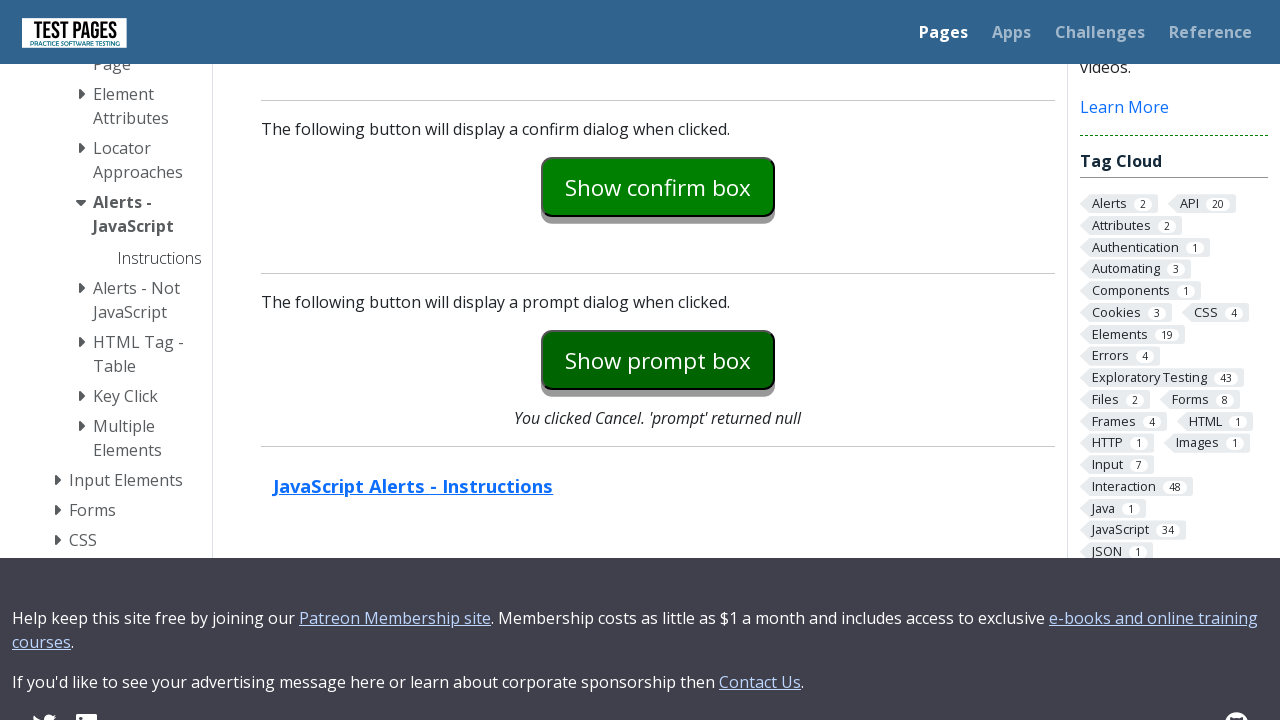